Tests expanding a collapsible div section, waiting for it to finish expanding, then clicking the about link and verifying navigation.

Starting URL: https://eviltester.github.io/synchole/collapseable.html

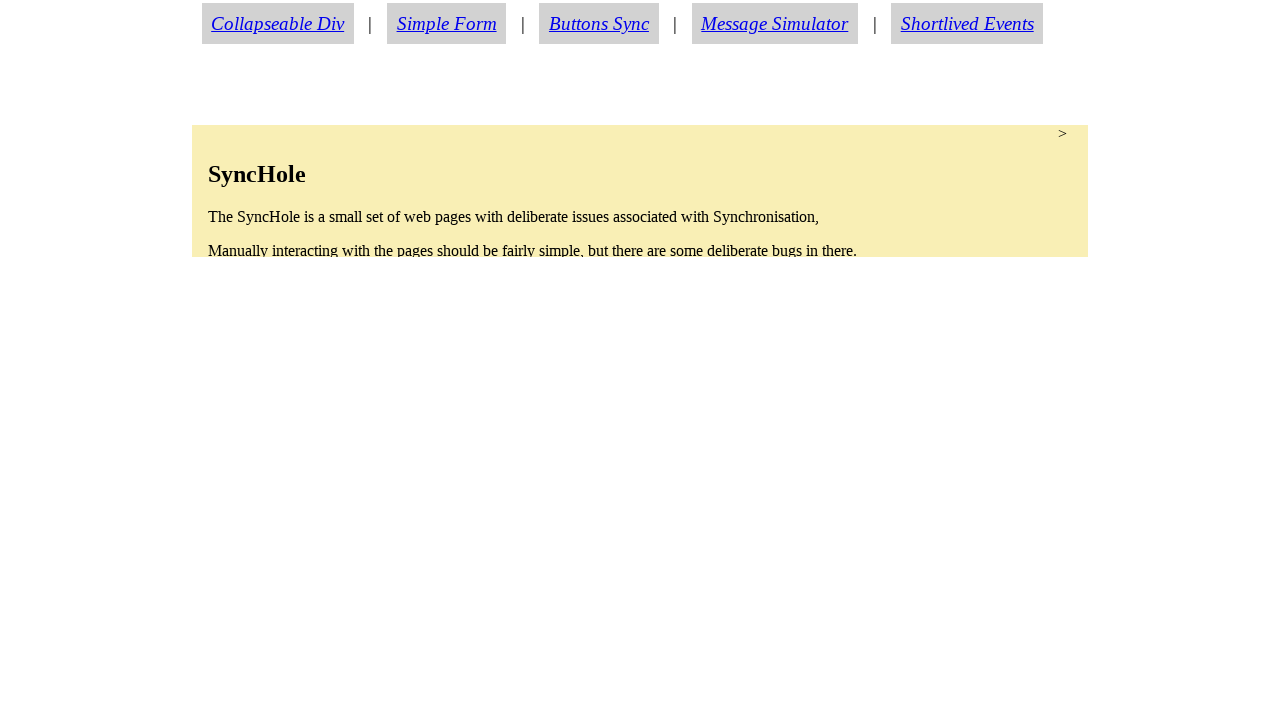

Clicked collapsible section to expand it at (640, 191) on section.condense
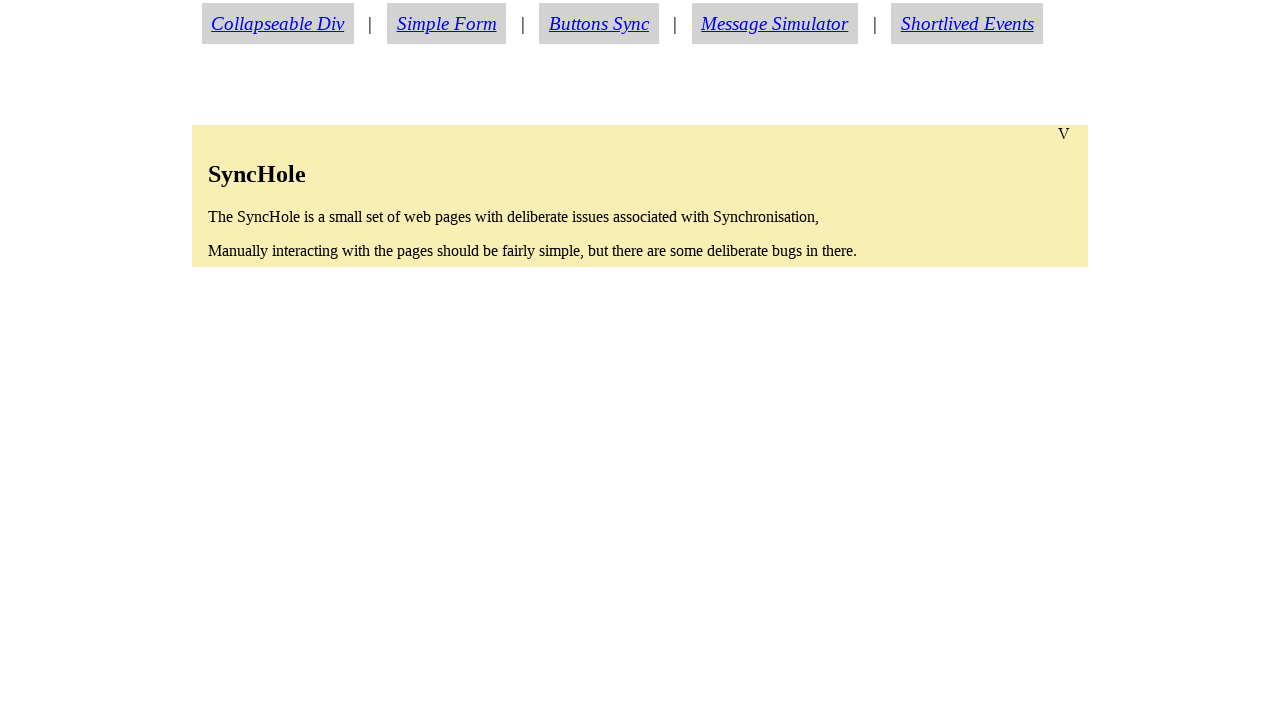

Collapsible section became visible
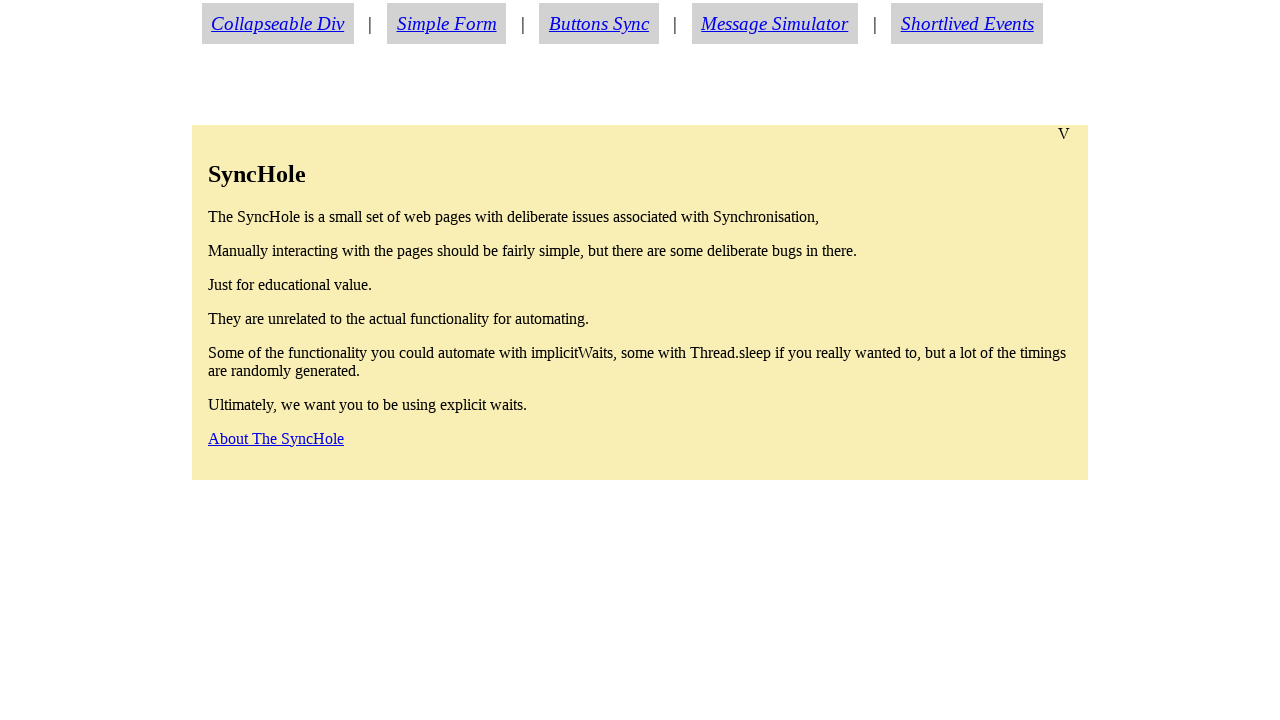

Waited 500ms for expand animation to complete
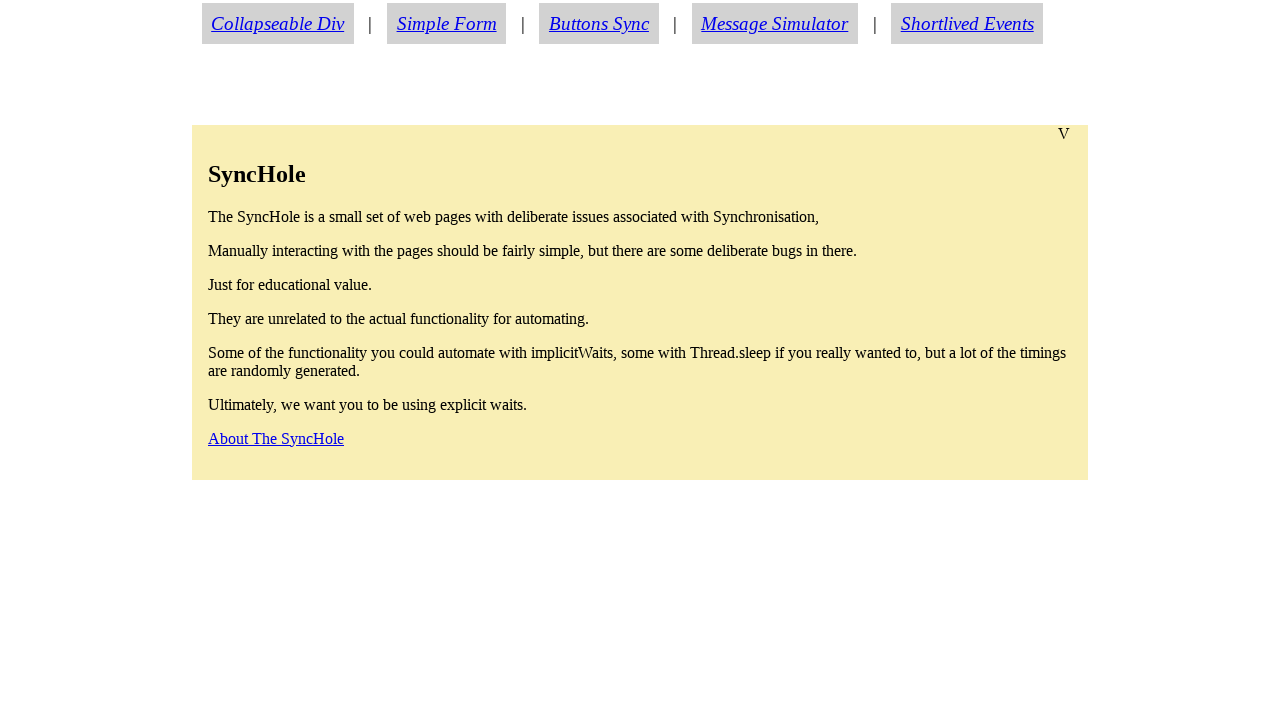

Clicked about link at (276, 438) on a#aboutlink
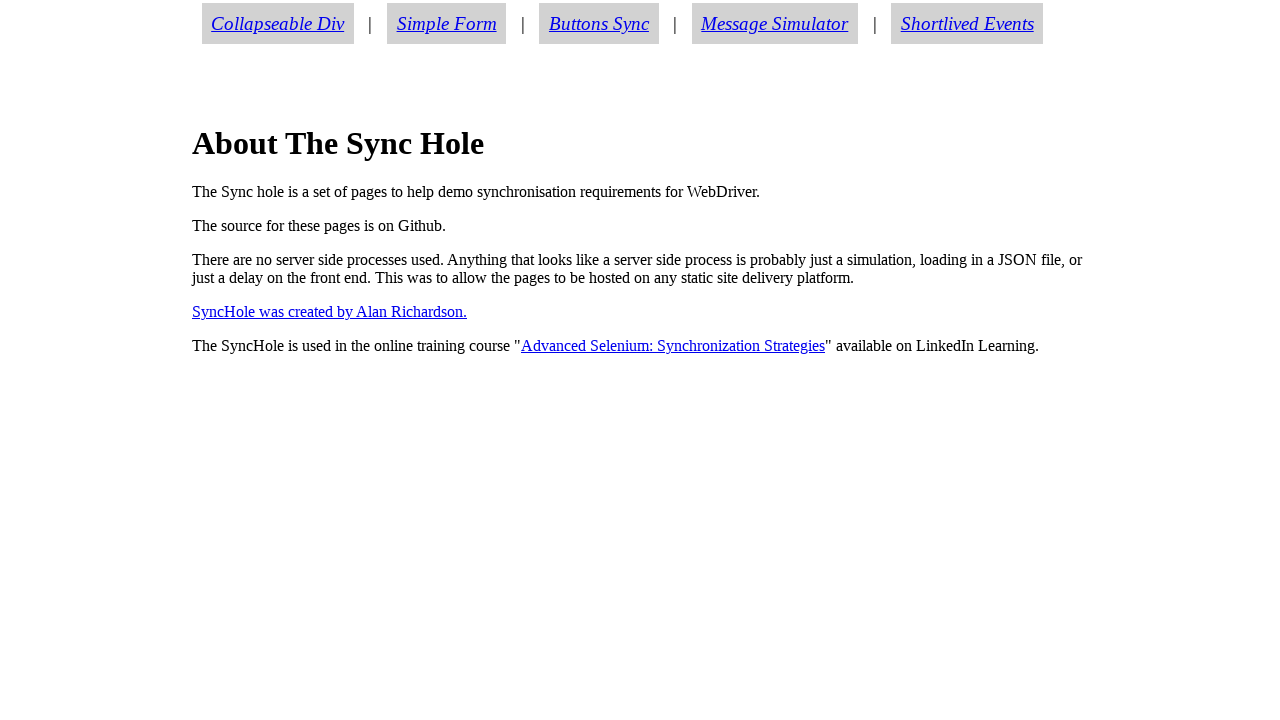

Successfully navigated to about.html page
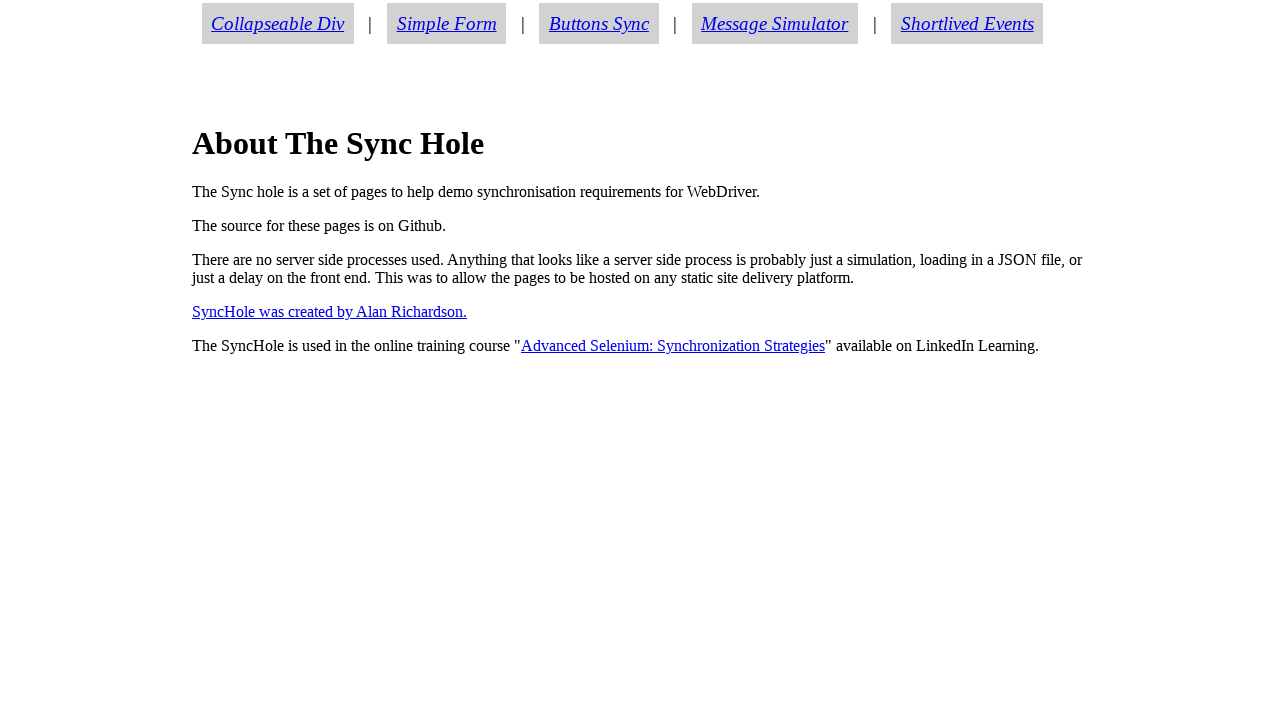

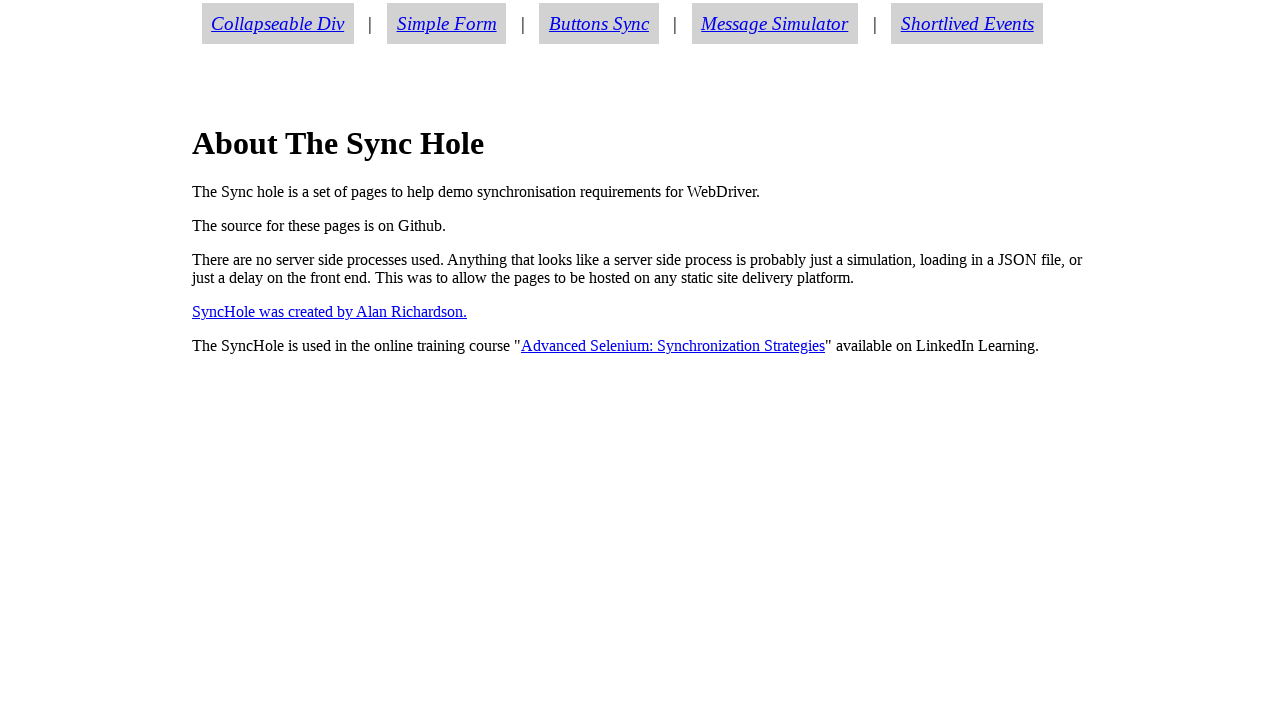